Tests that the "Clear completed" button displays correct text when items are completed.

Starting URL: https://demo.playwright.dev/todomvc

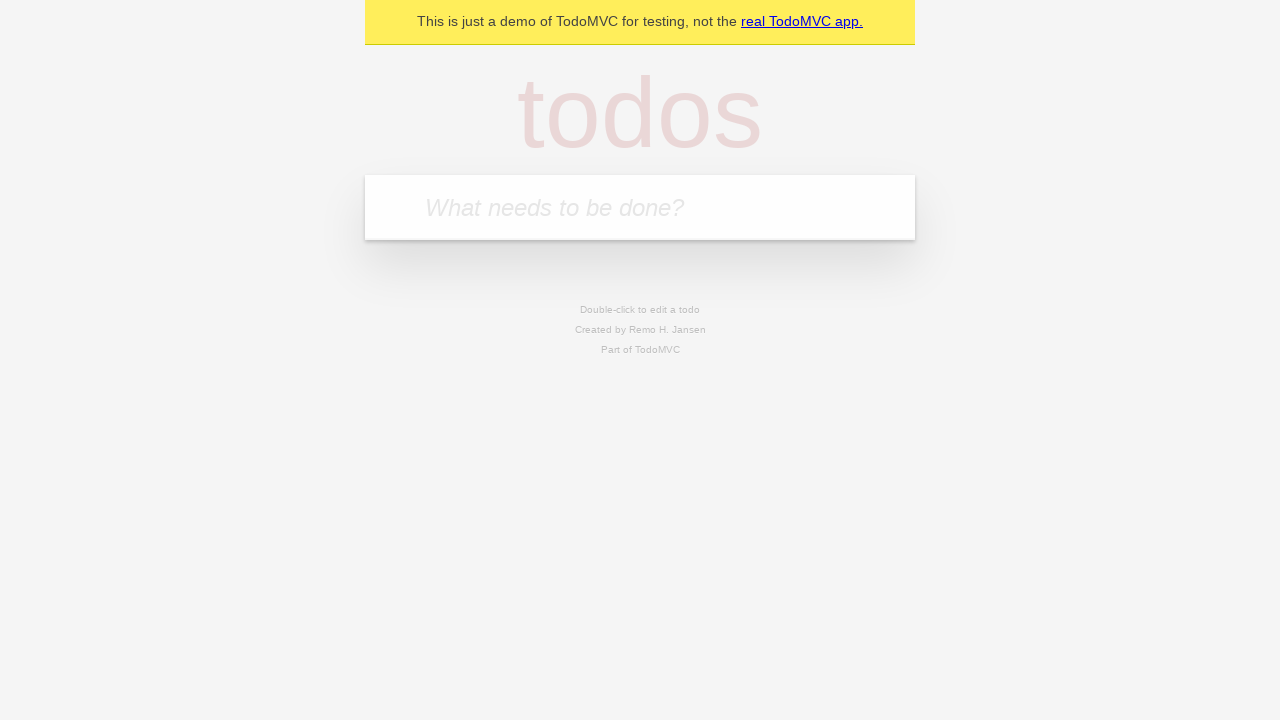

Filled todo input with 'buy some cheese' on internal:attr=[placeholder="What needs to be done?"i]
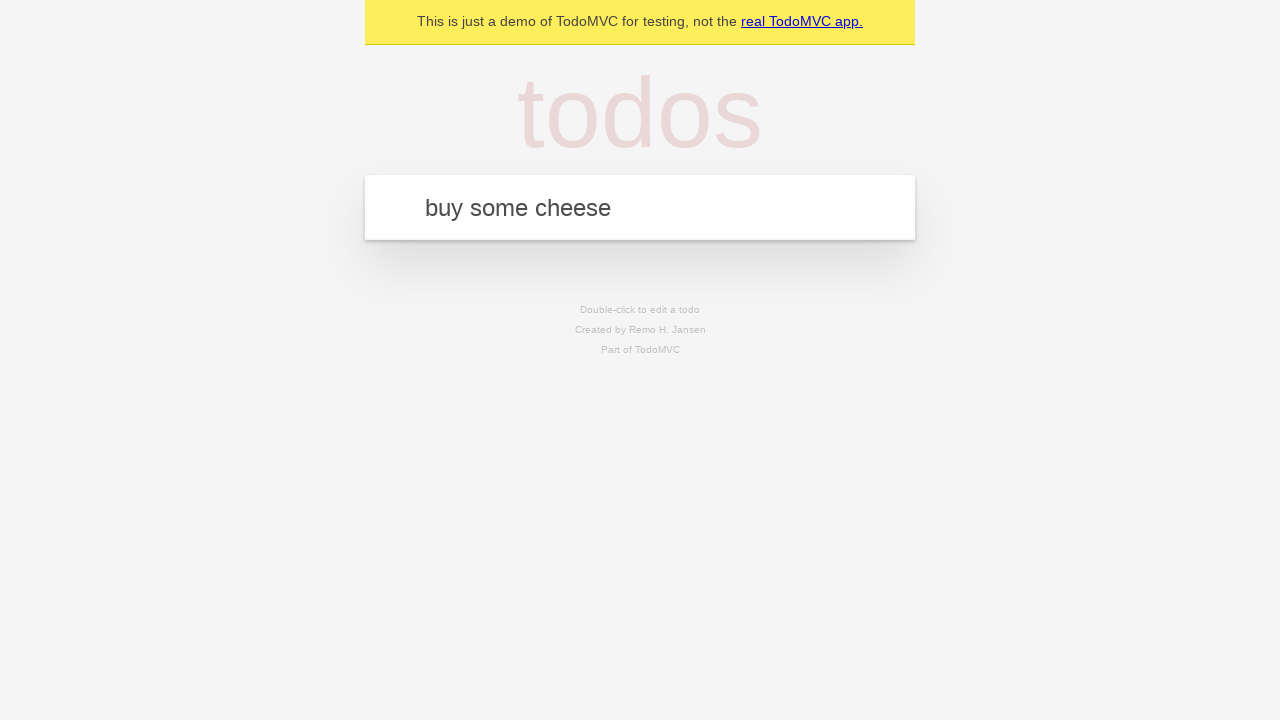

Pressed Enter to add first todo on internal:attr=[placeholder="What needs to be done?"i]
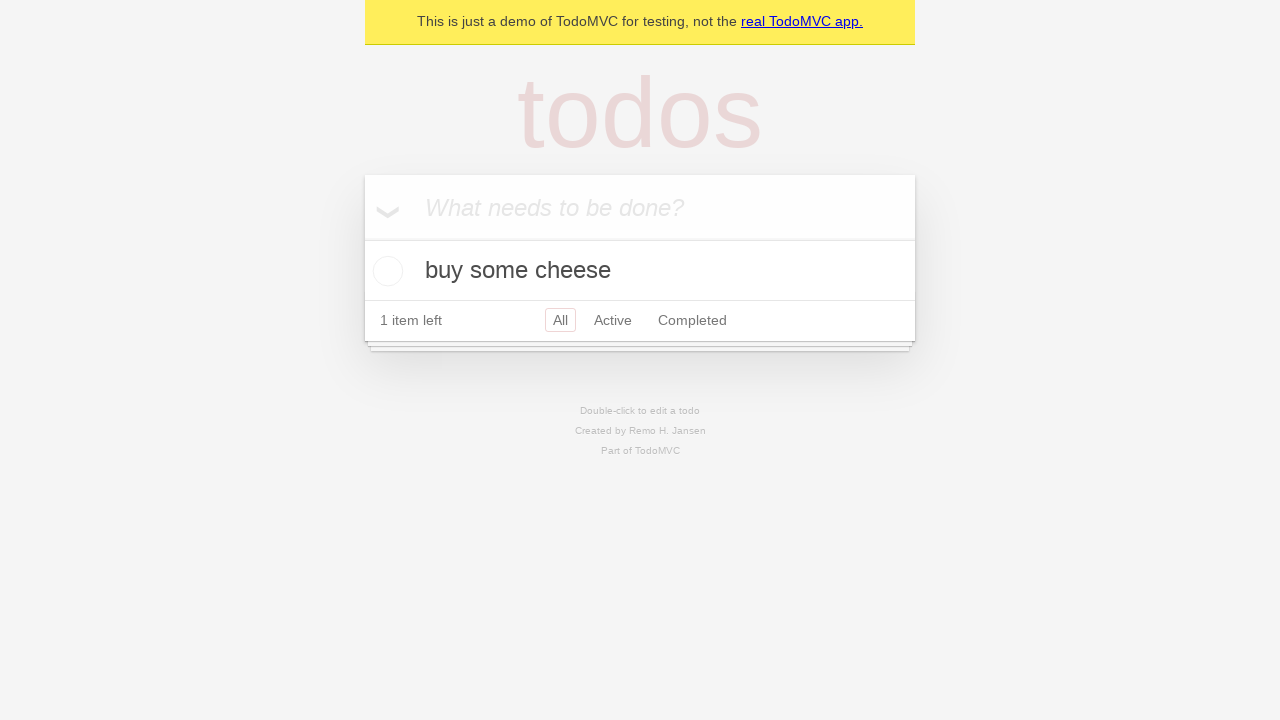

Filled todo input with 'feed the cat' on internal:attr=[placeholder="What needs to be done?"i]
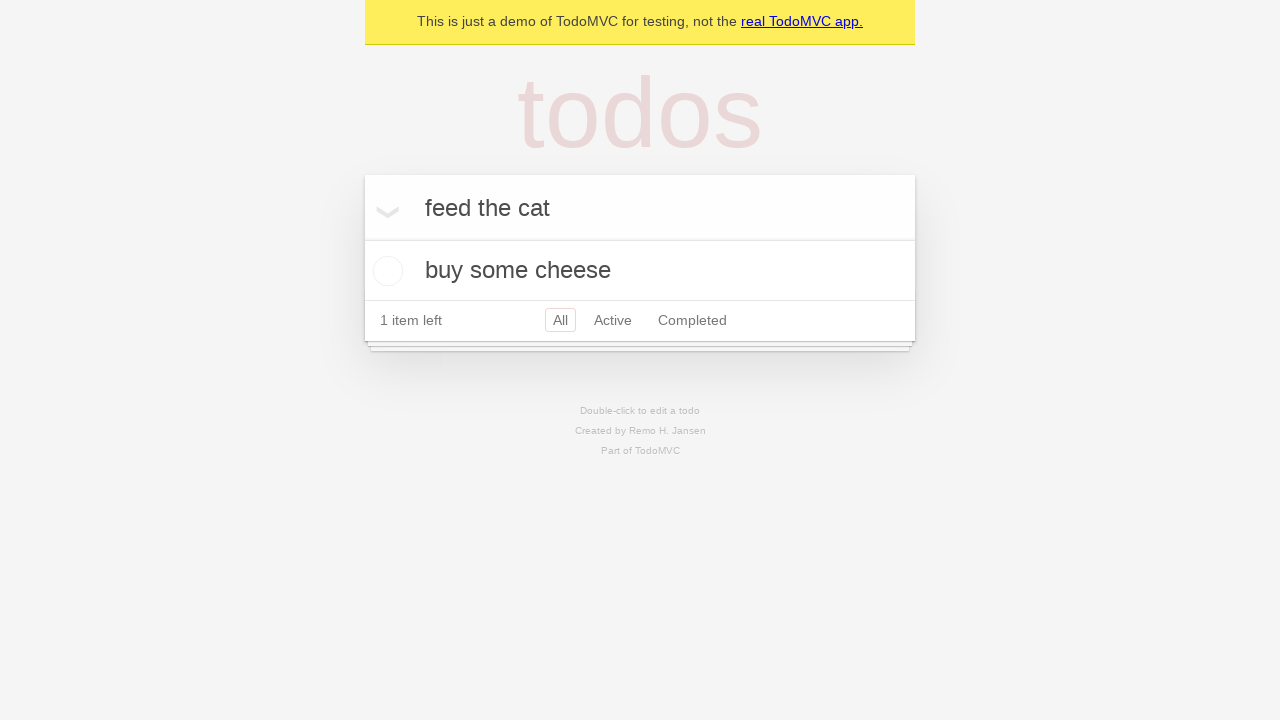

Pressed Enter to add second todo on internal:attr=[placeholder="What needs to be done?"i]
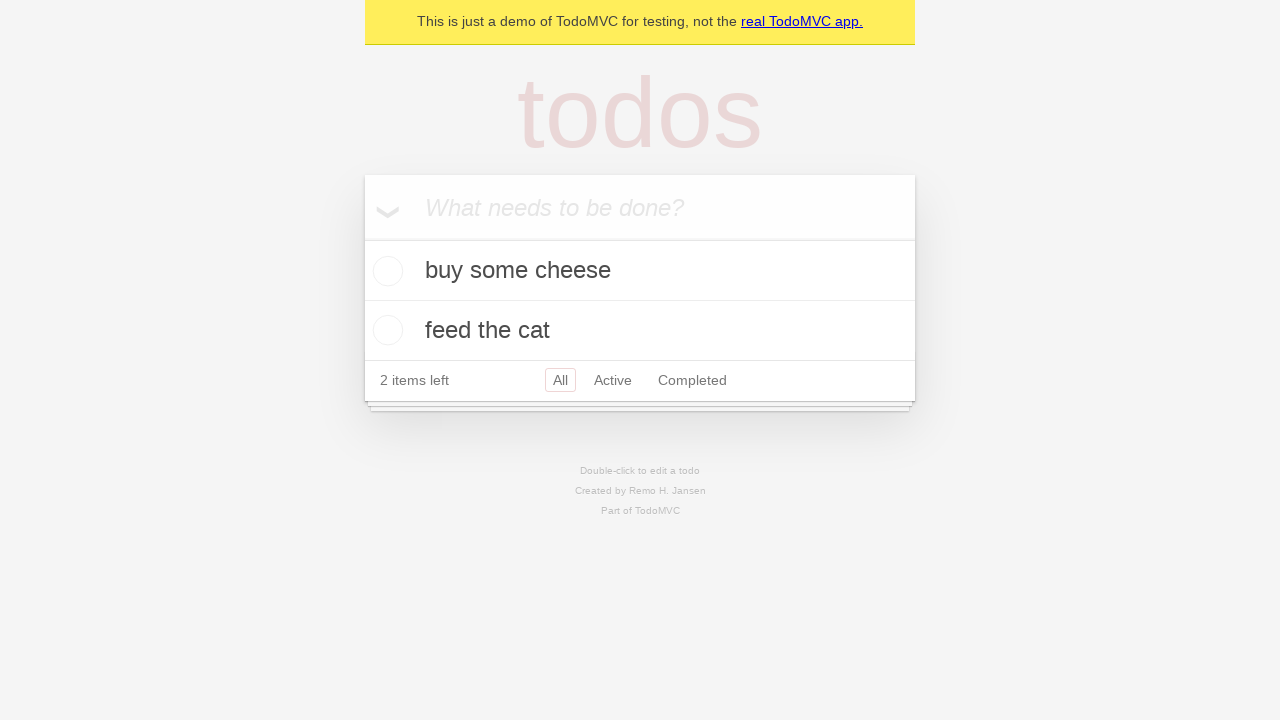

Filled todo input with 'book a doctors appointment' on internal:attr=[placeholder="What needs to be done?"i]
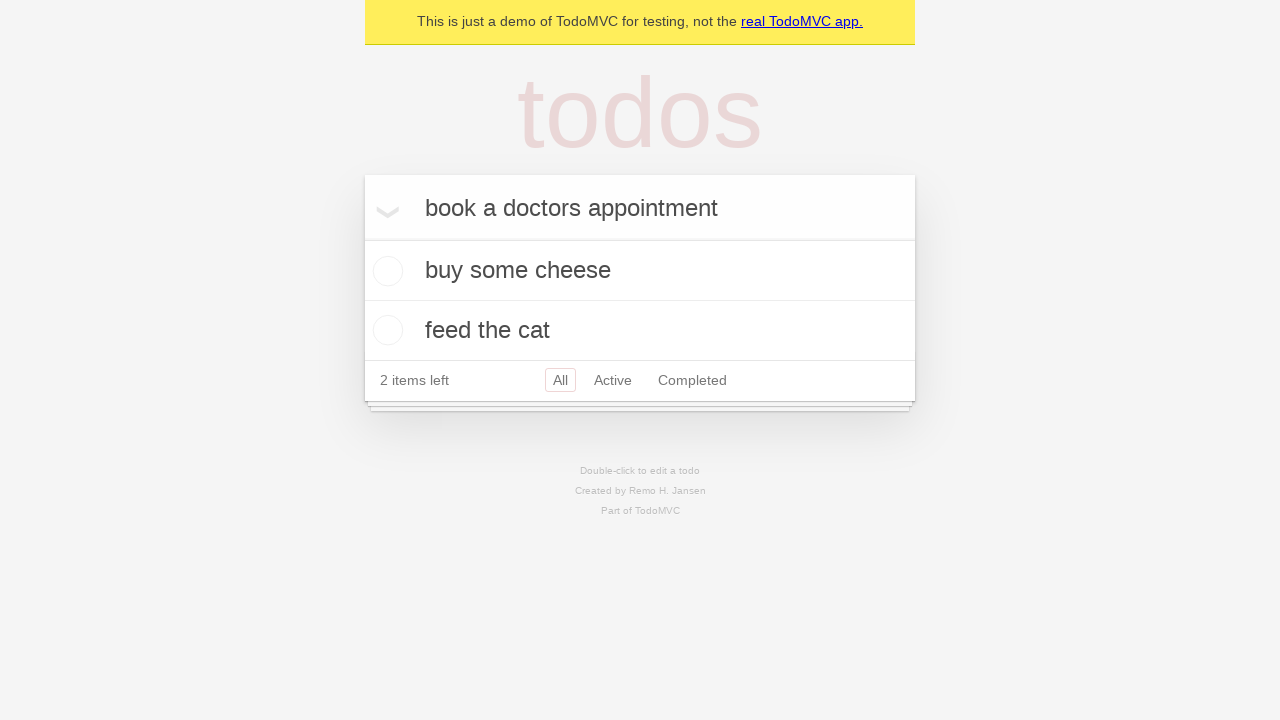

Pressed Enter to add third todo on internal:attr=[placeholder="What needs to be done?"i]
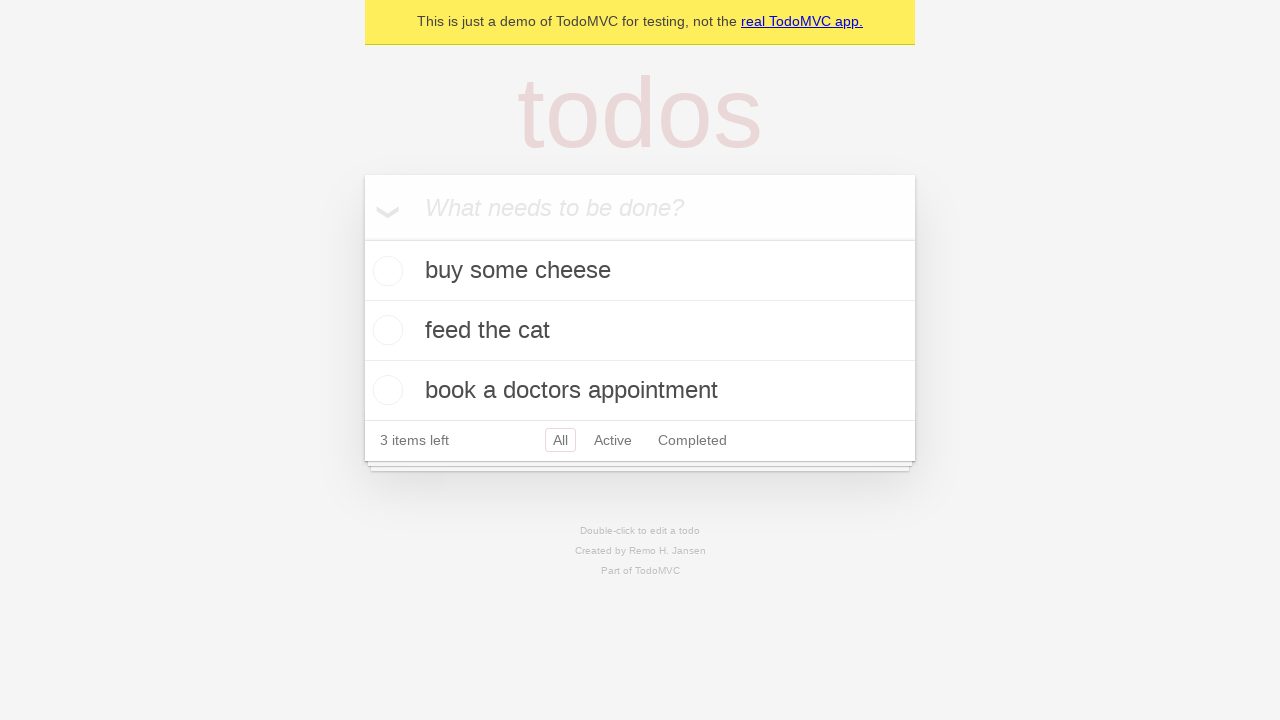

Checked the first todo as completed at (385, 271) on .todo-list li .toggle >> nth=0
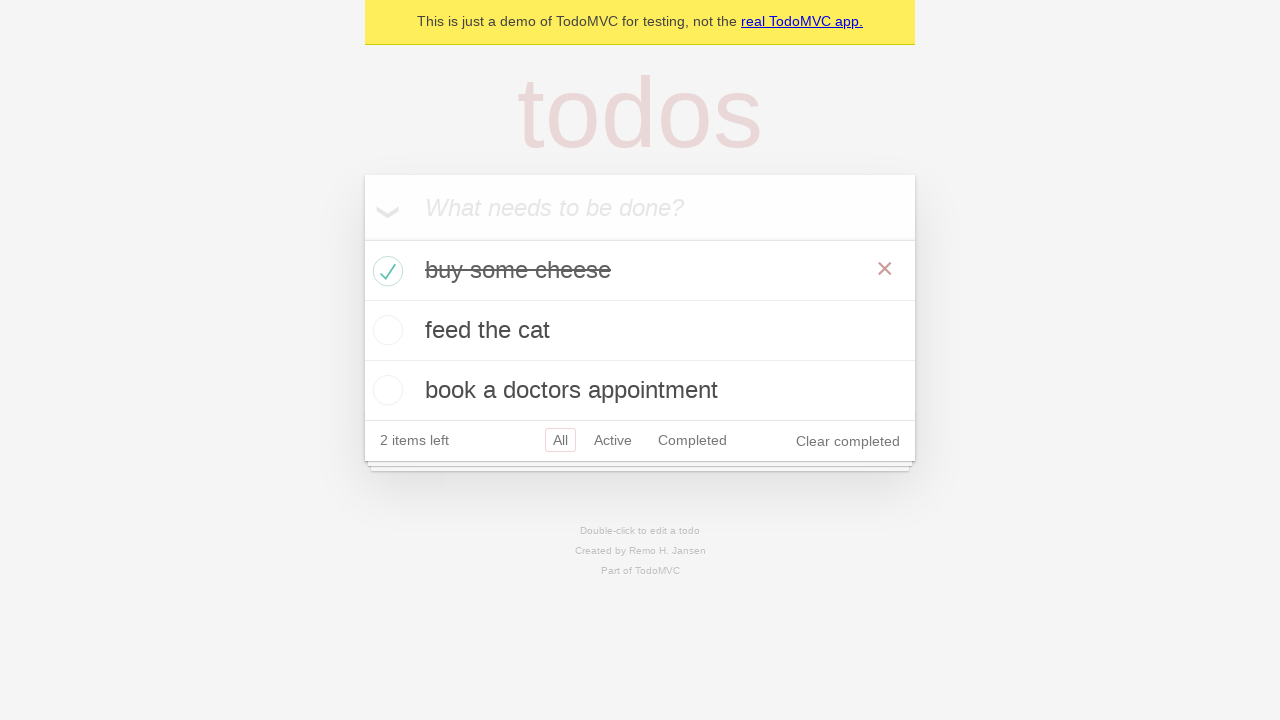

Clear completed button appeared after marking todo as complete
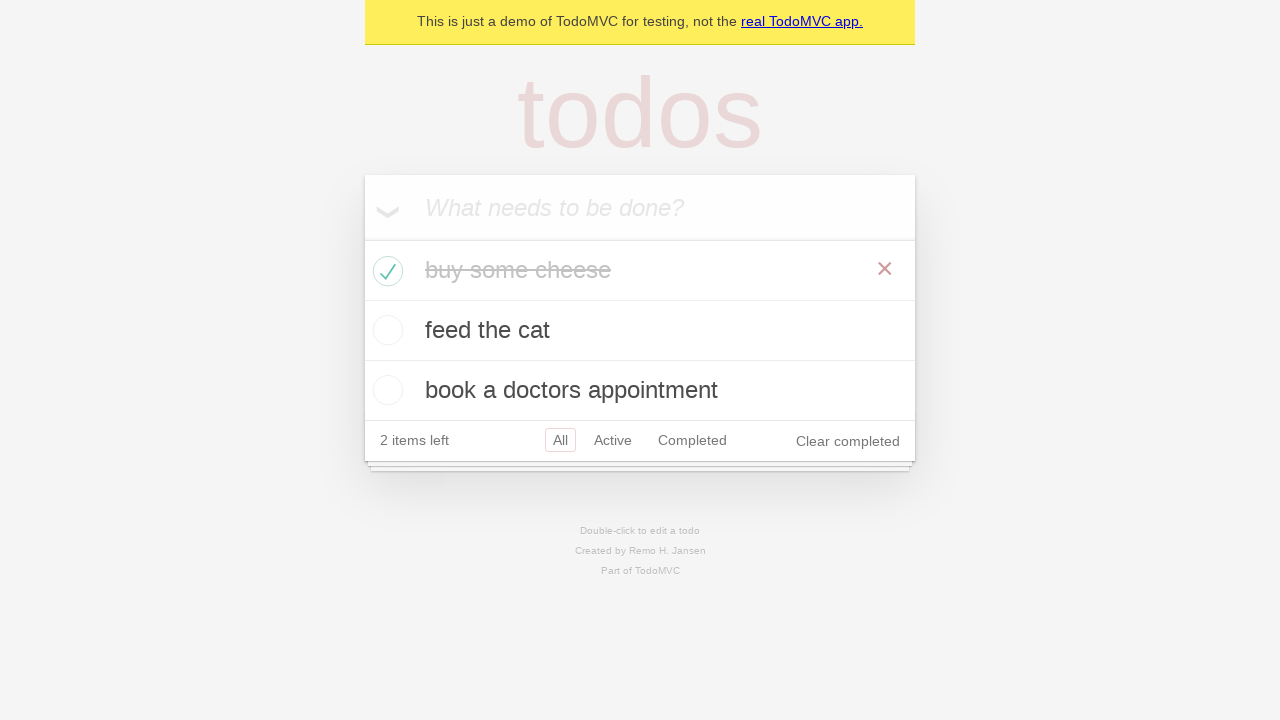

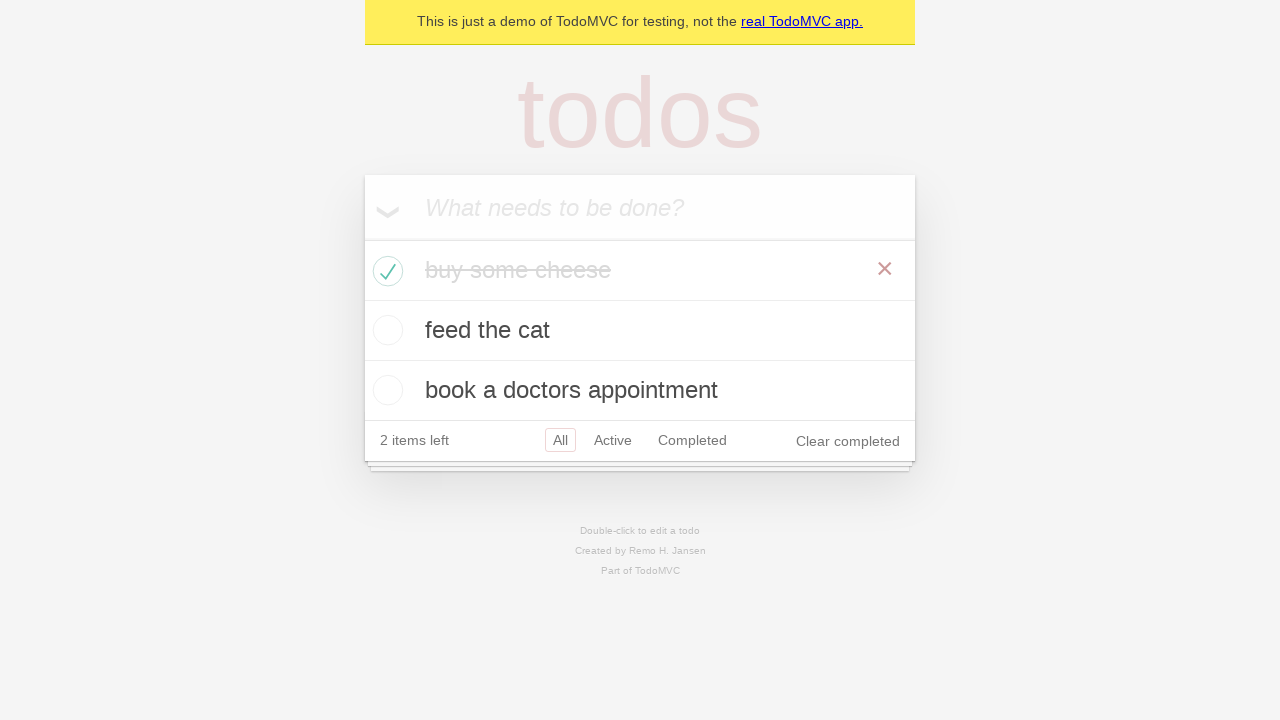